Tests an e-commerce vegetable shopping site by searching for products containing "ca", verifying 4 results appear, adding items to cart by clicking buttons, and specifically adding "Cashews" to the cart.

Starting URL: https://rahulshettyacademy.com/seleniumPractise/#/

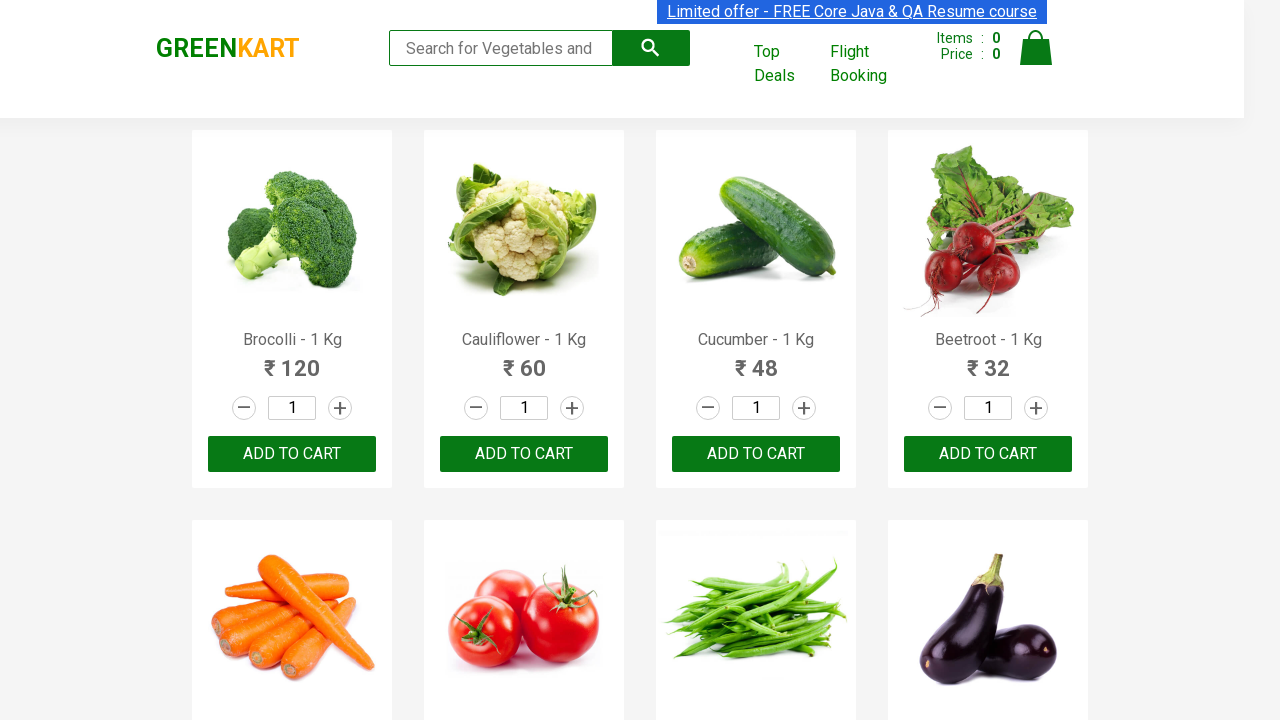

Typed 'ca' in the search box on .search-keyword
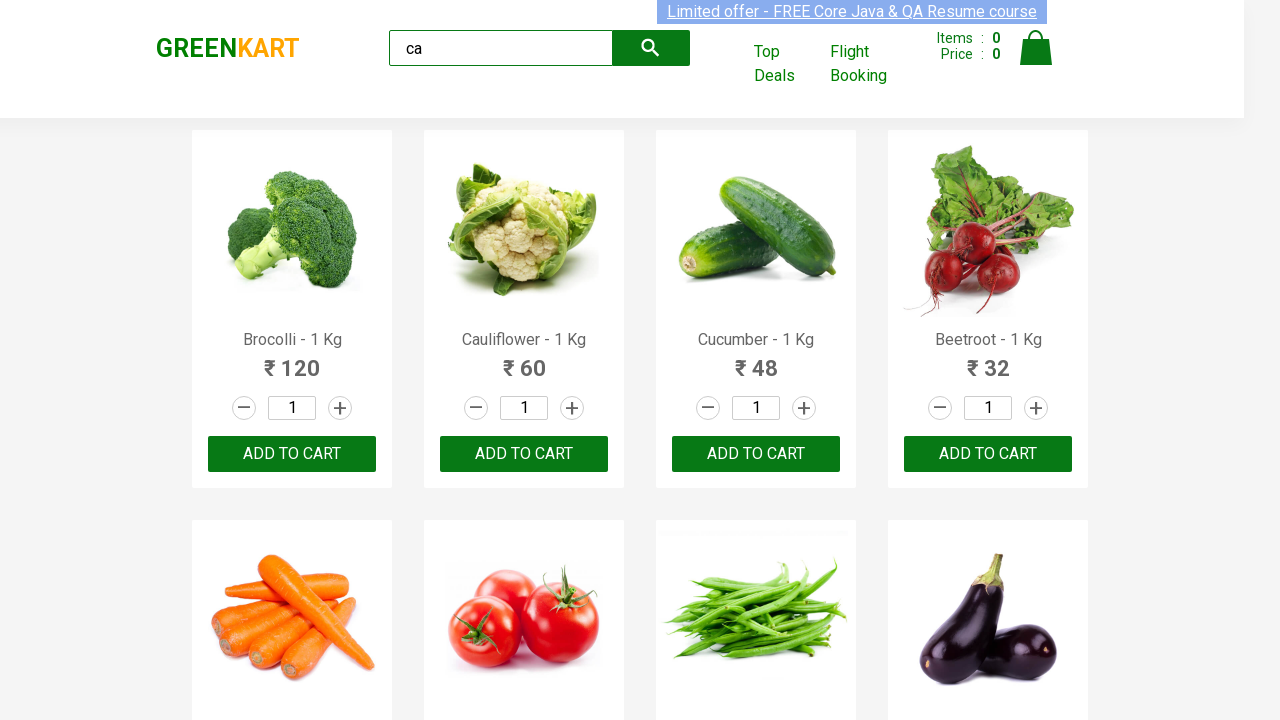

Waited 2 seconds for search results to load
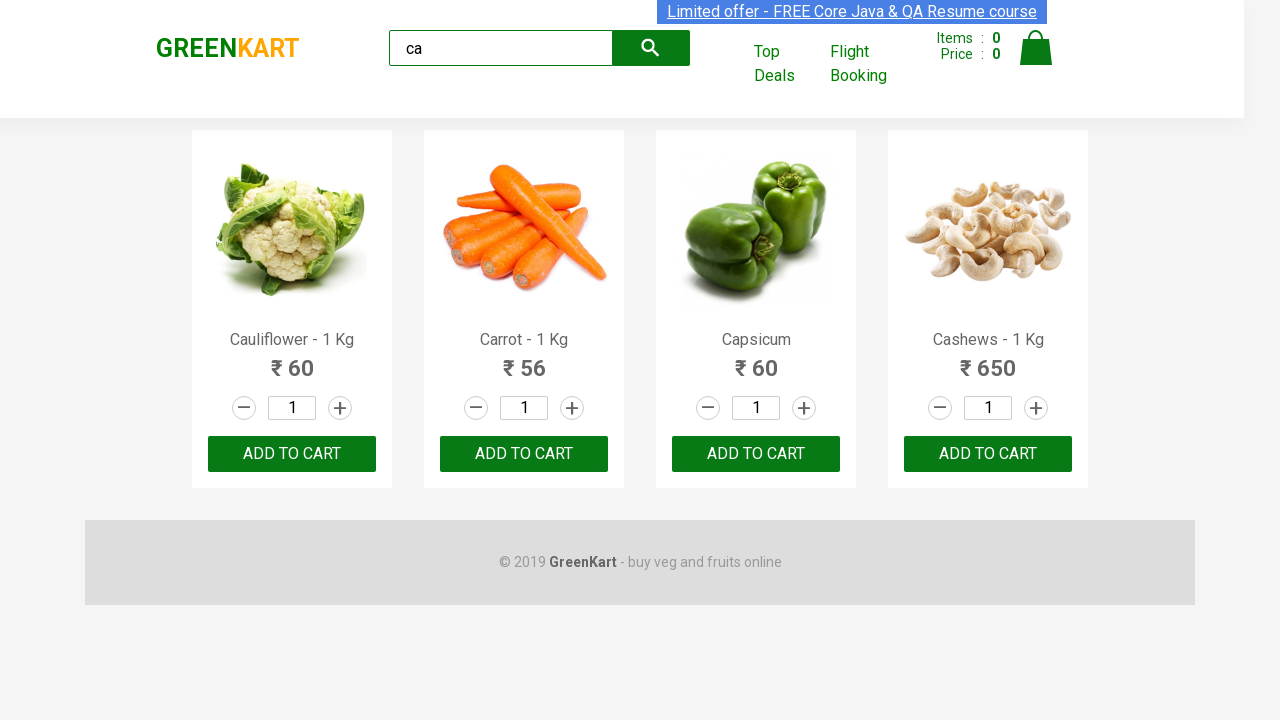

Product elements loaded
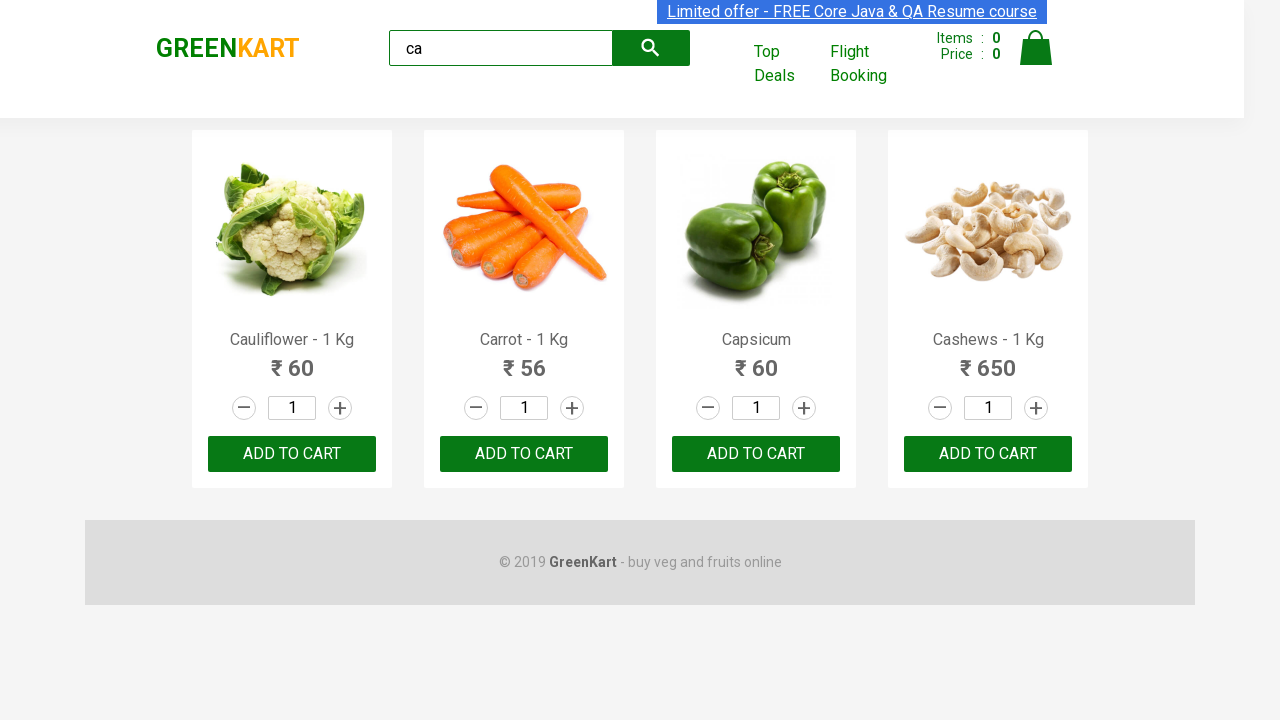

Verified that 4 products are displayed for search term 'ca'
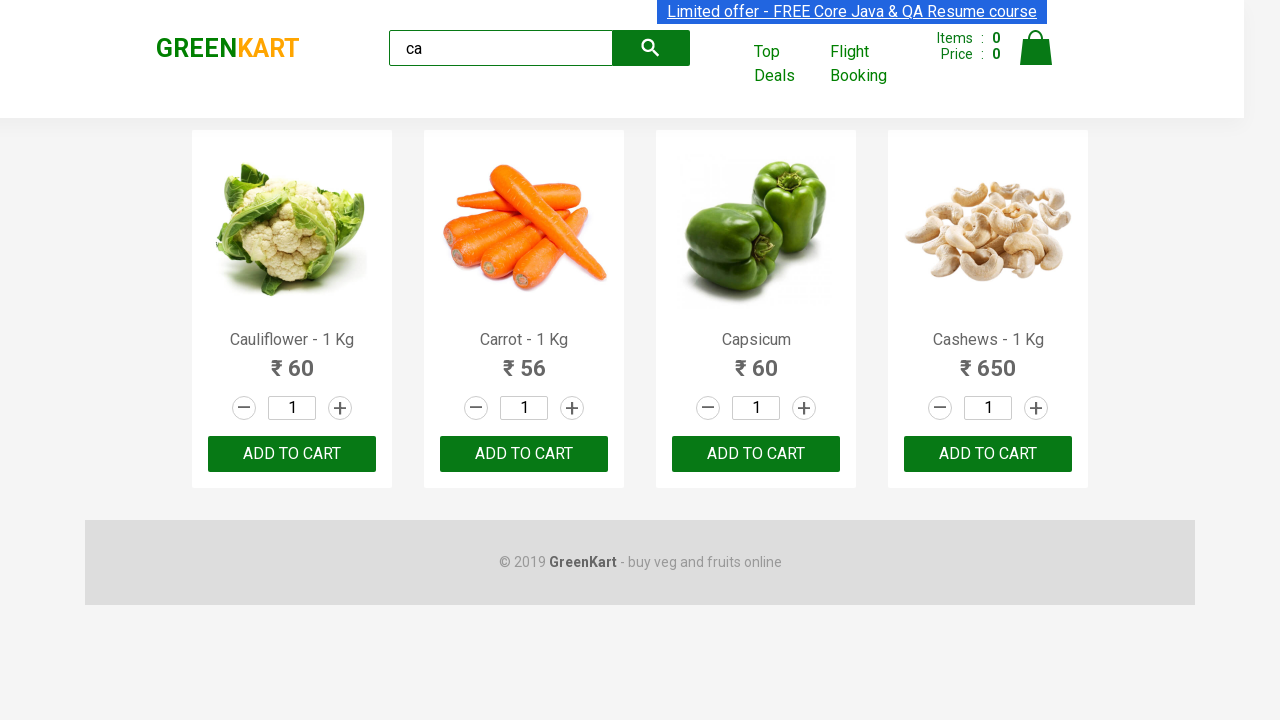

Clicked ADD TO CART button on the first product at (292, 454) on :nth-child(1) > .product-action > button
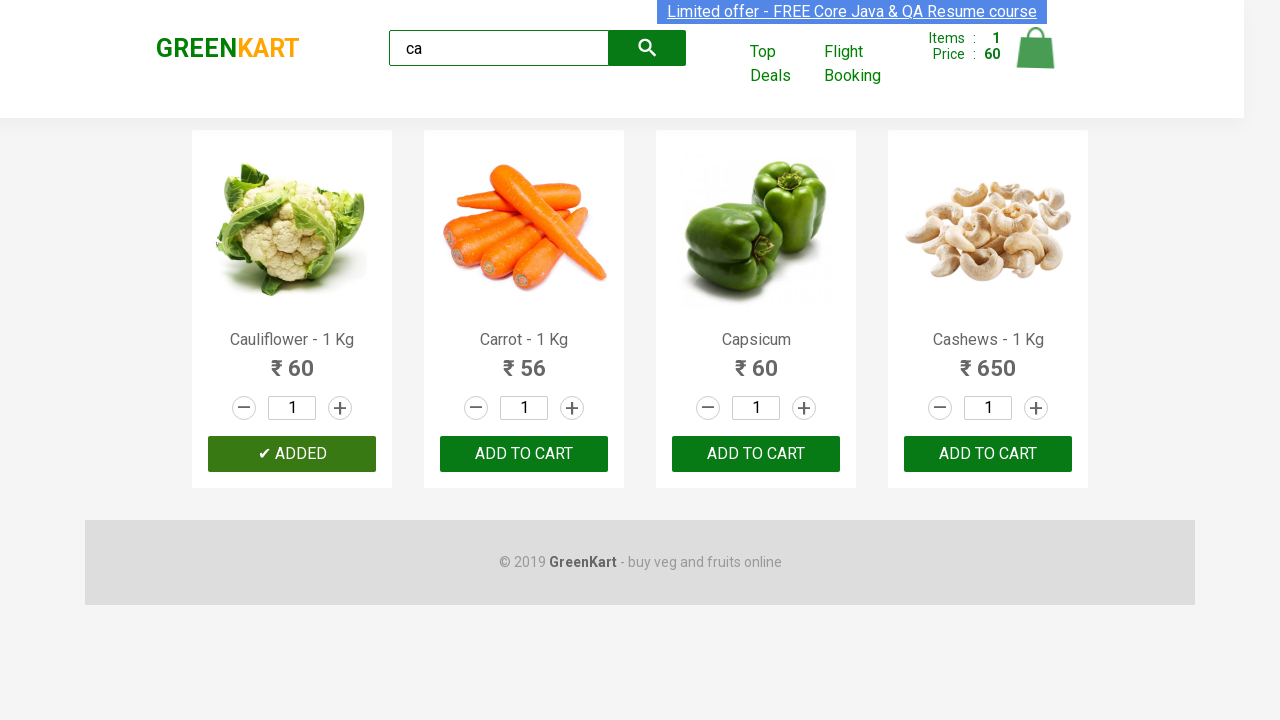

Clicked ADD TO CART button on the 4th product at (988, 454) on .products .product >> nth=3 >> text=ADD TO CART
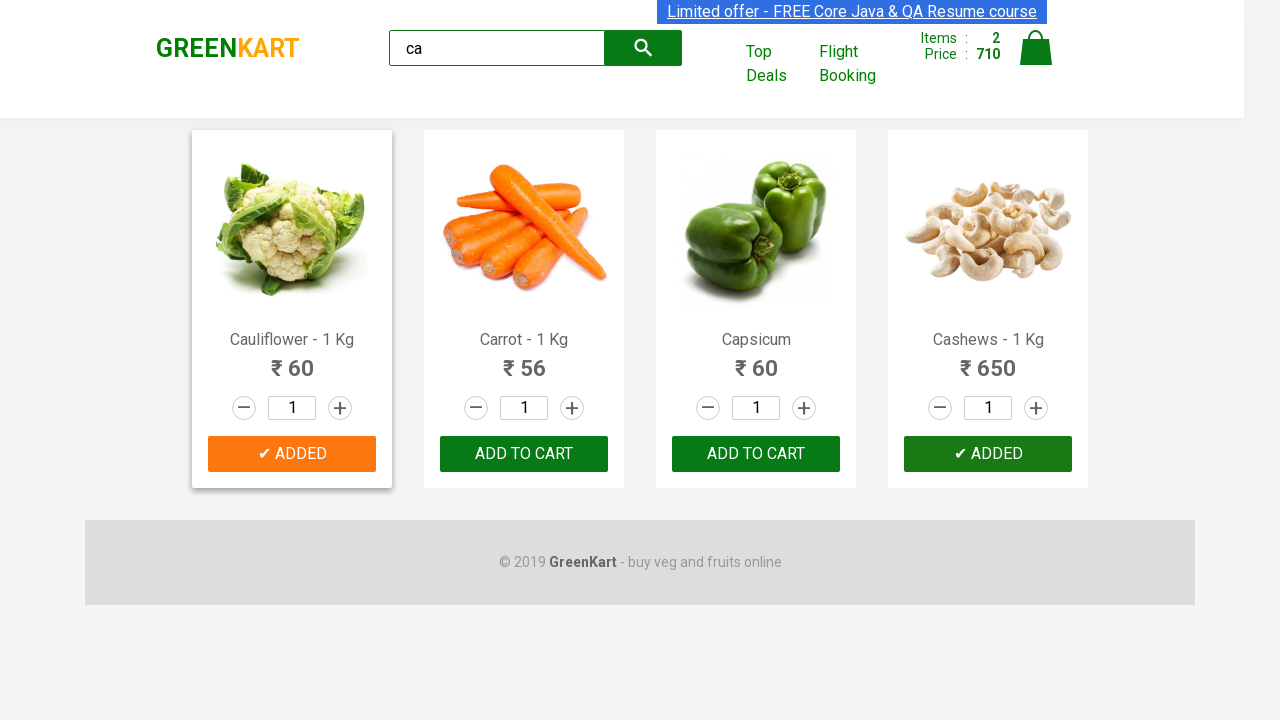

Clicked ADD TO CART button for Cashews product at (988, 454) on .products .product >> nth=3 >> button
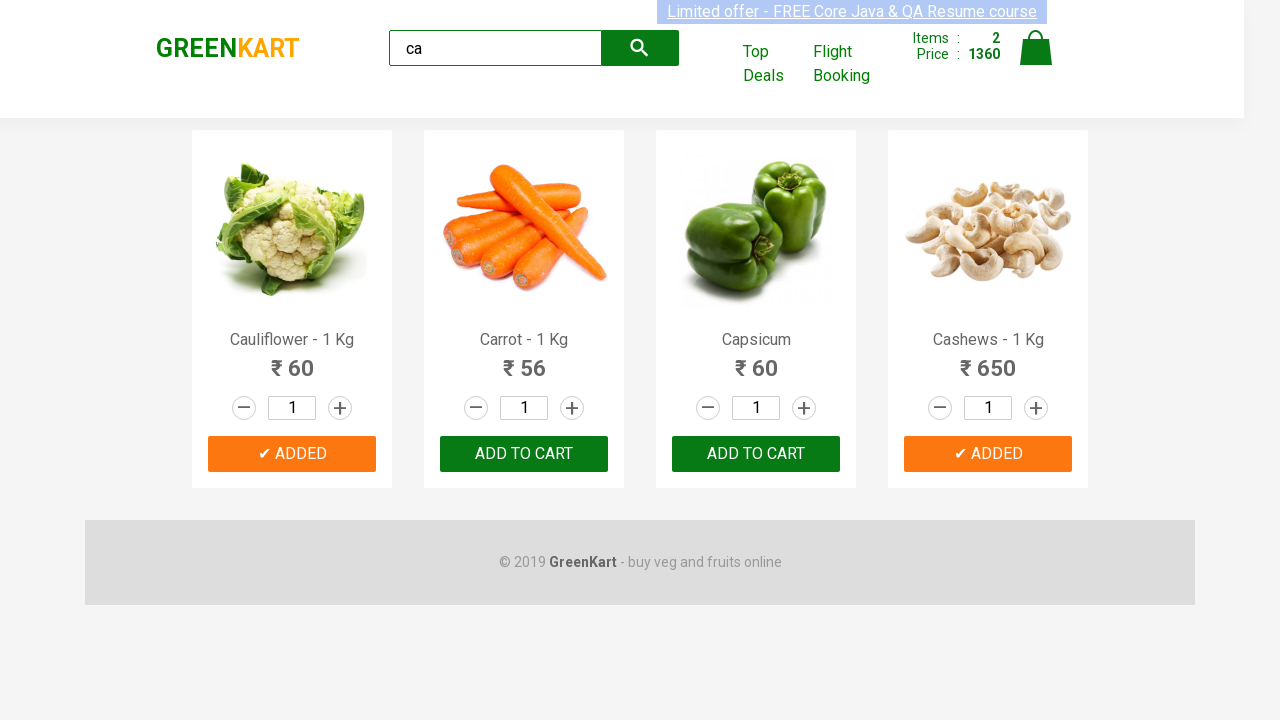

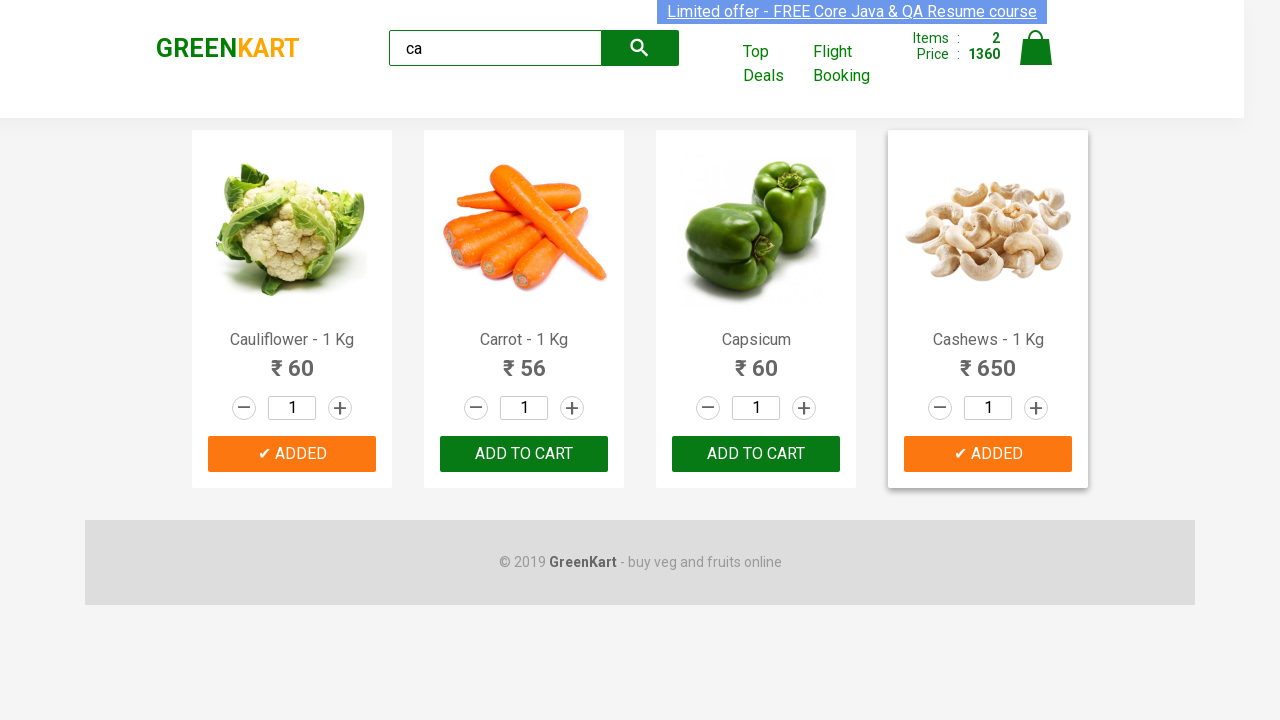